Tests the login button by clicking it and verifying navigation to the Login page

Starting URL: https://resume.auo.com/

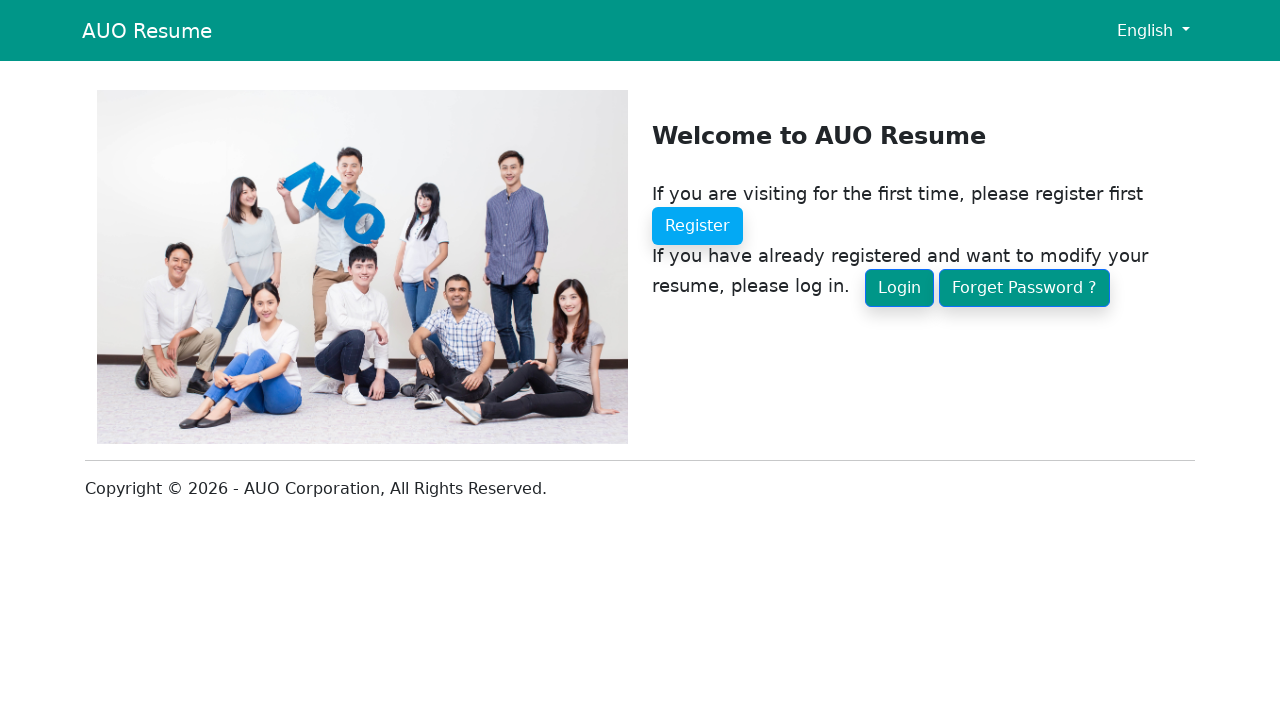

Clicked the login button at (900, 288) on a.btn-primary[href='/Account/Login']
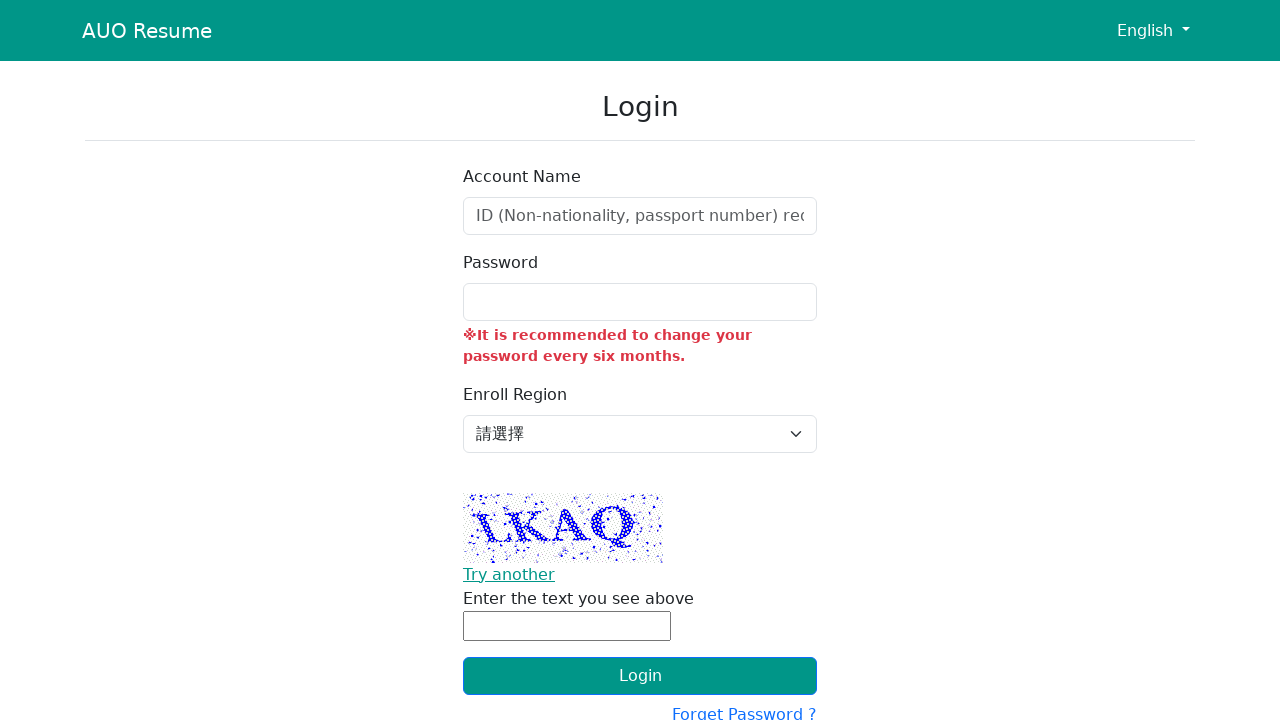

Navigated to Login page successfully
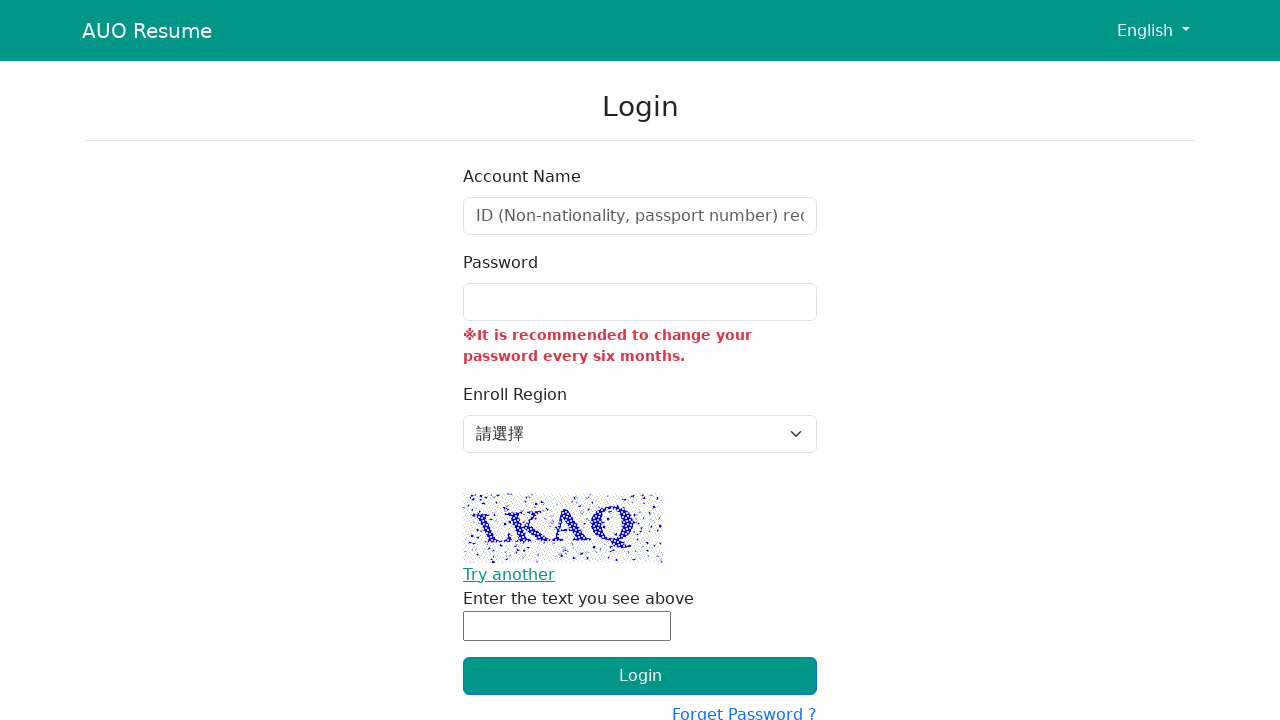

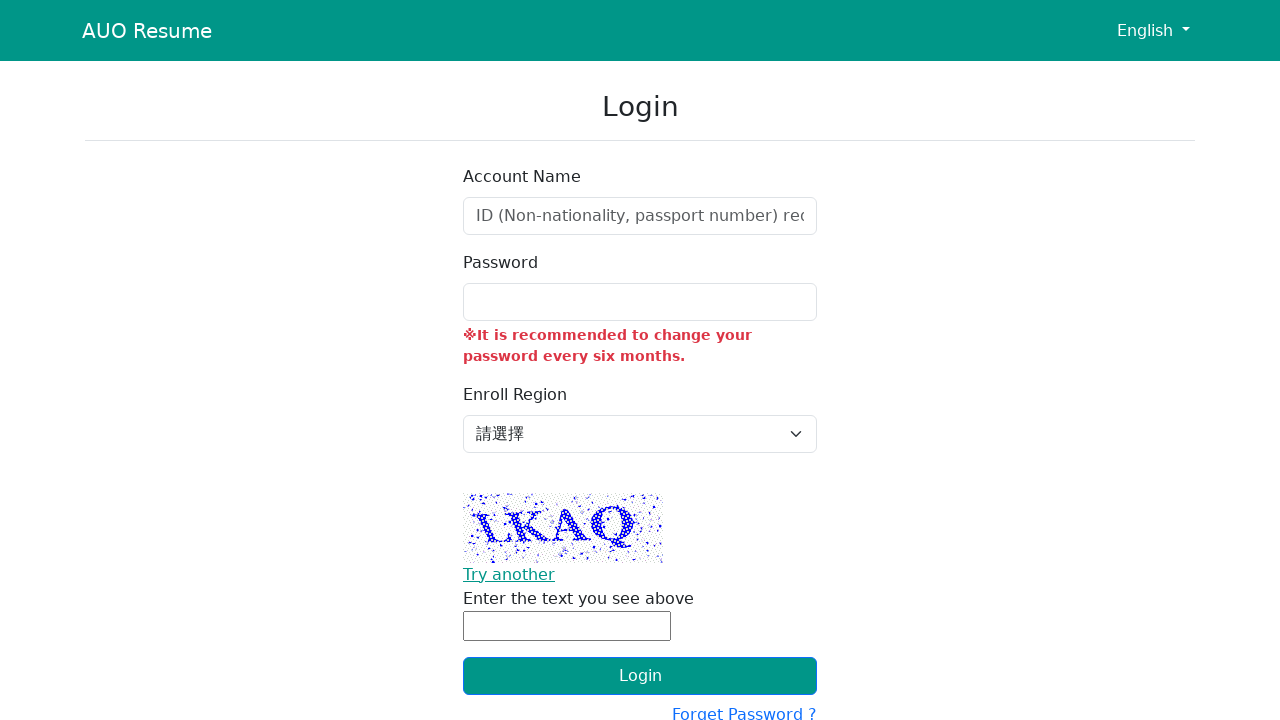